Tests navigation to Status Codes page and clicking on the 404 status code link to view its details.

Starting URL: https://the-internet.herokuapp.com/

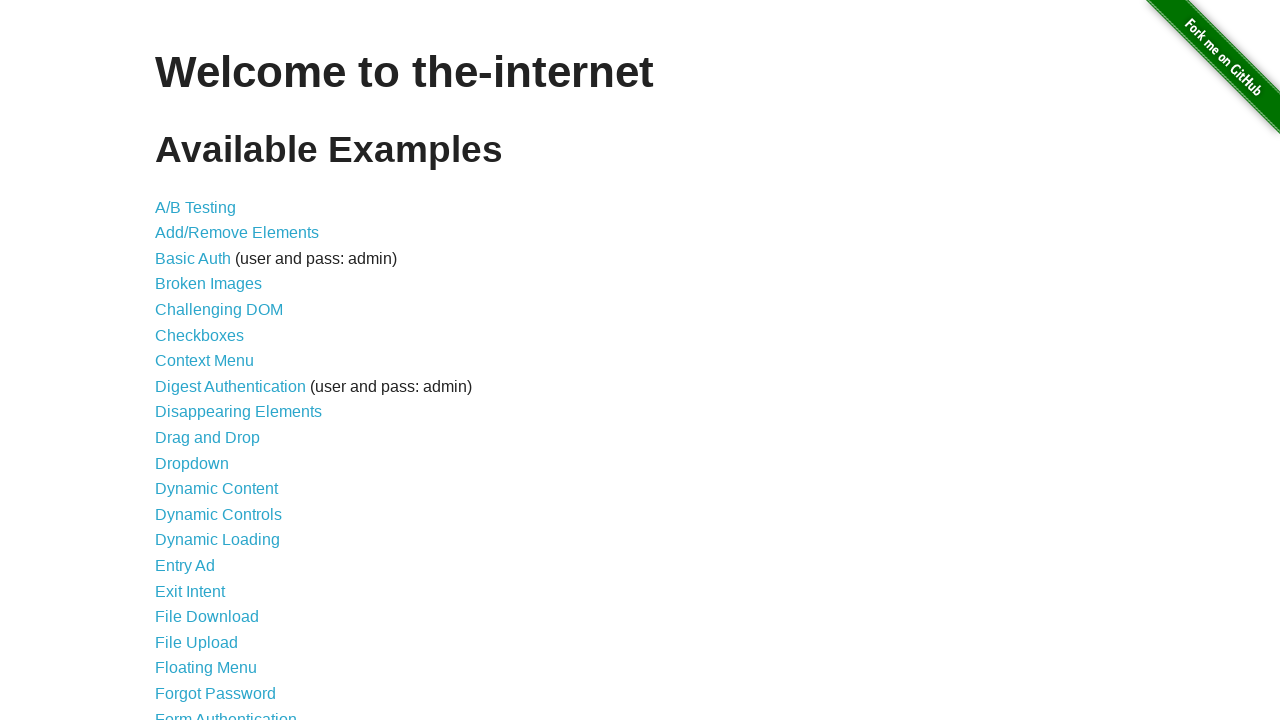

Clicked on Status Codes link at (203, 600) on xpath=//a[@href='/status_codes']
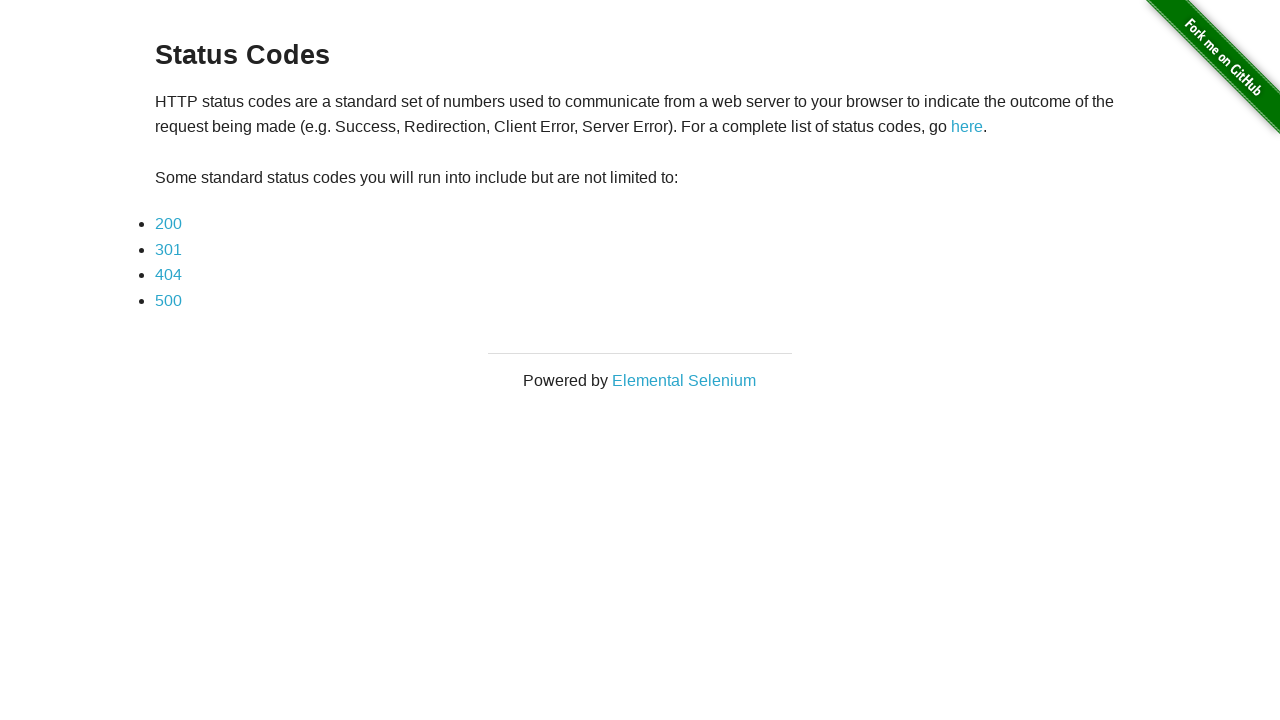

Navigated to Status Codes page
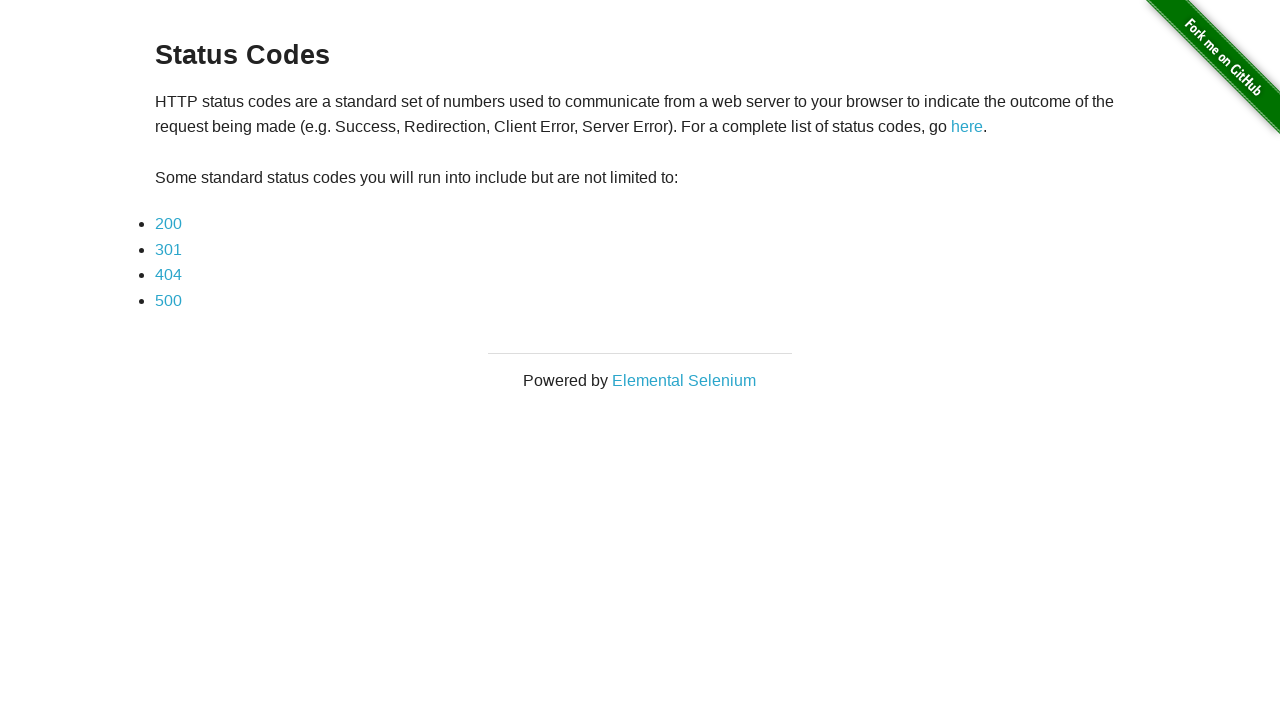

Clicked on 404 status code link at (168, 275) on xpath=//a[@href='status_codes/404']
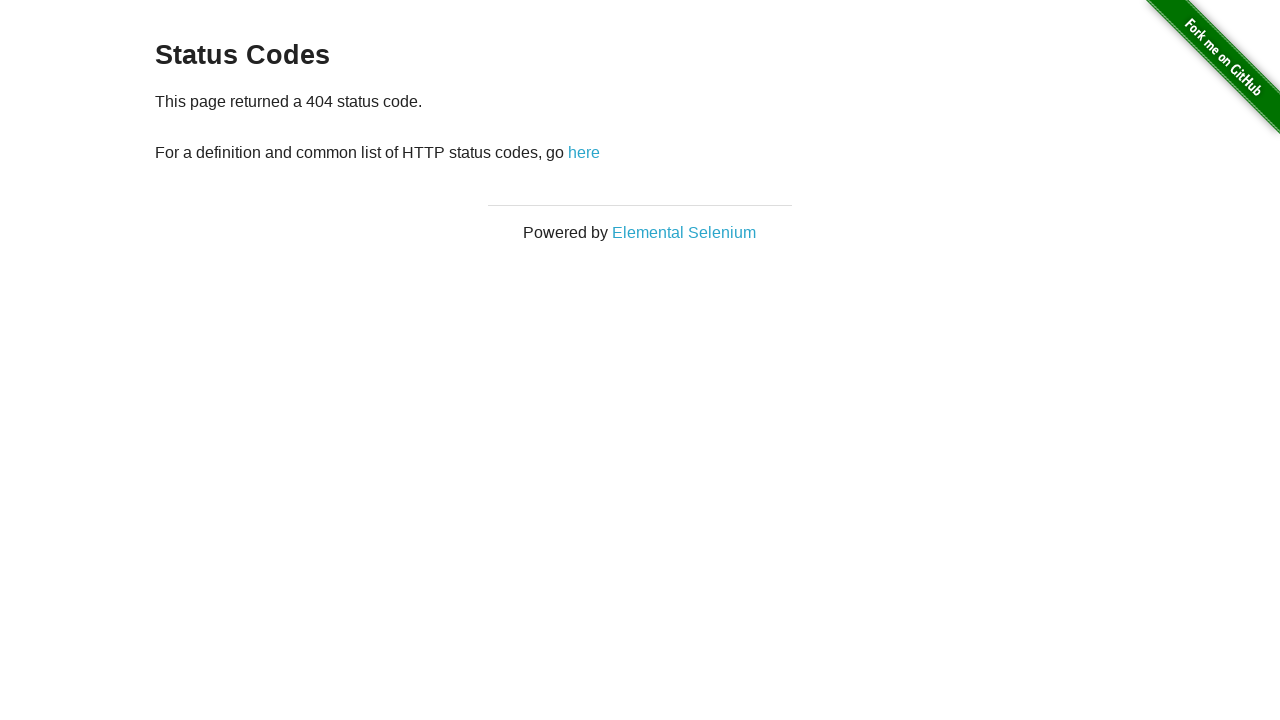

Status code 404 details page loaded
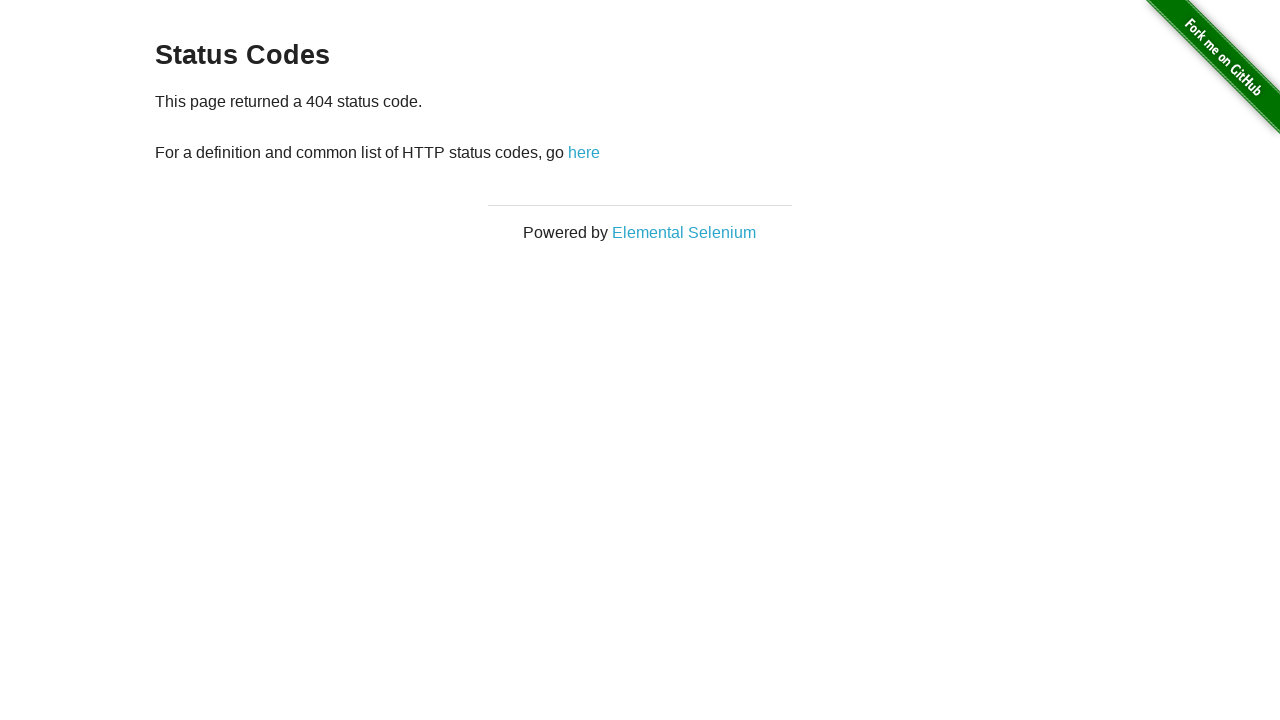

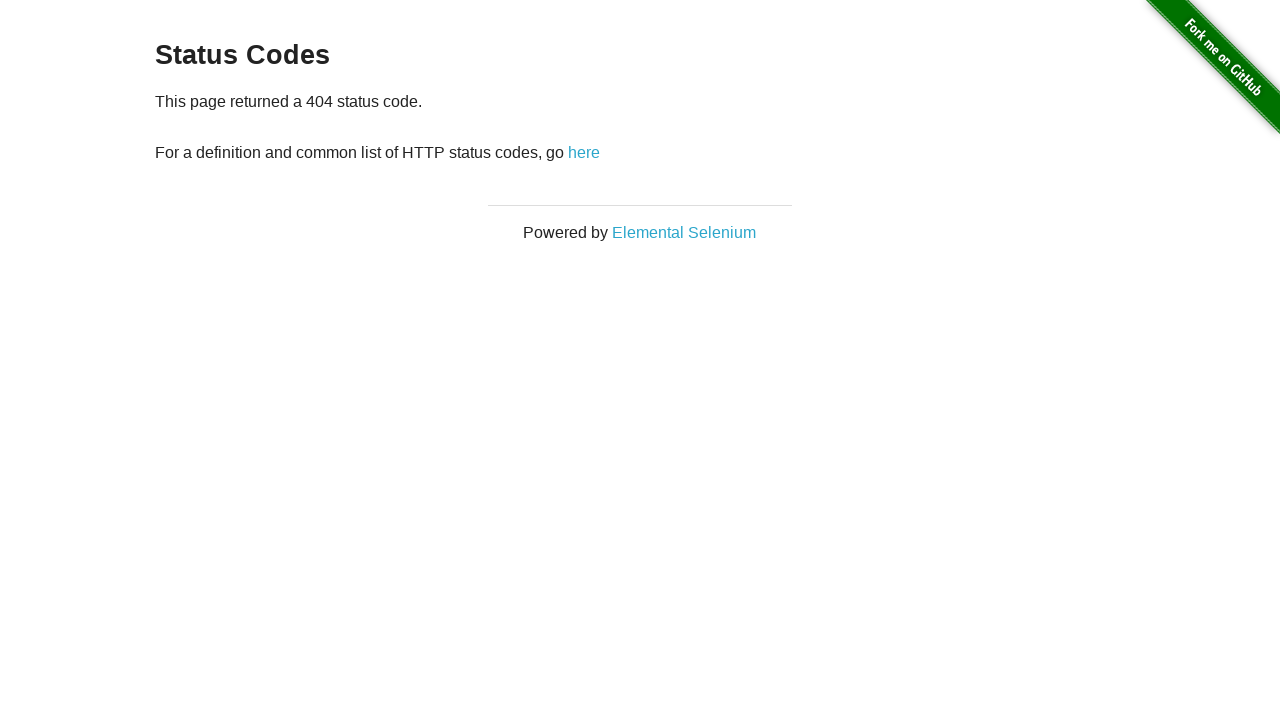